Tests double click functionality by double-clicking a button and verifying the success message appears

Starting URL: https://demoqa.com/buttons

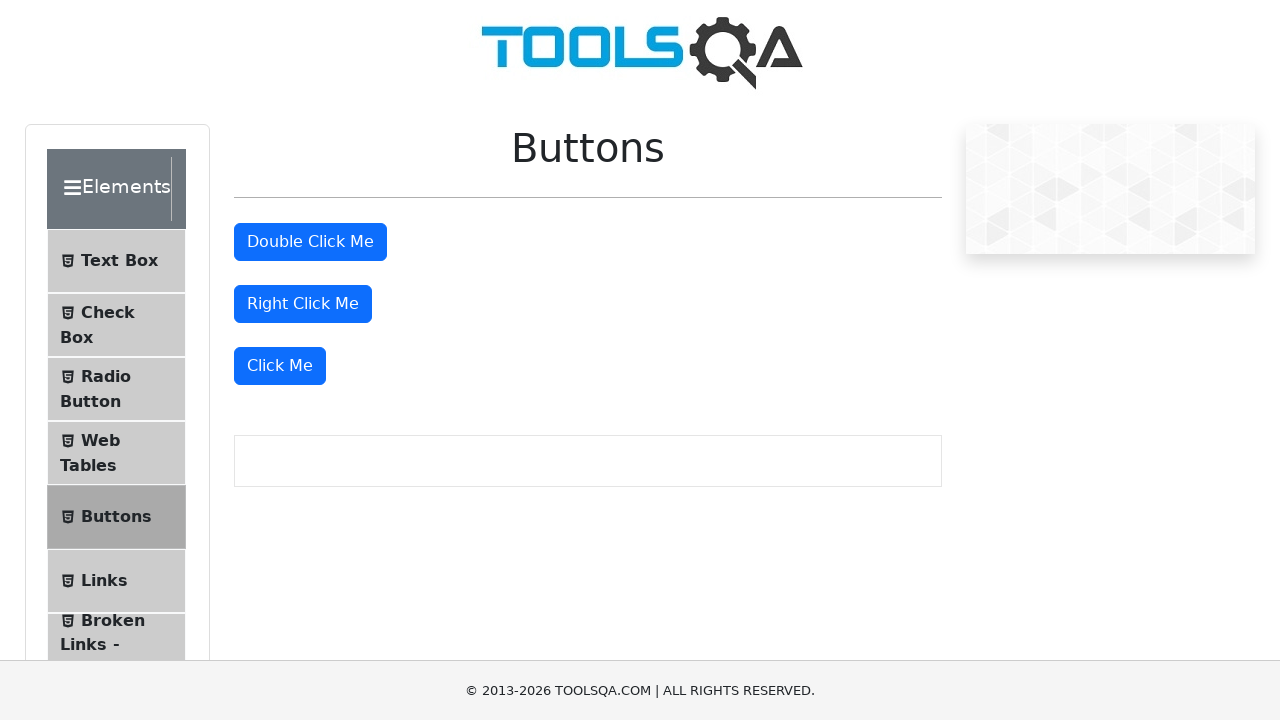

Double-clicked the double click button at (310, 242) on #doubleClickBtn
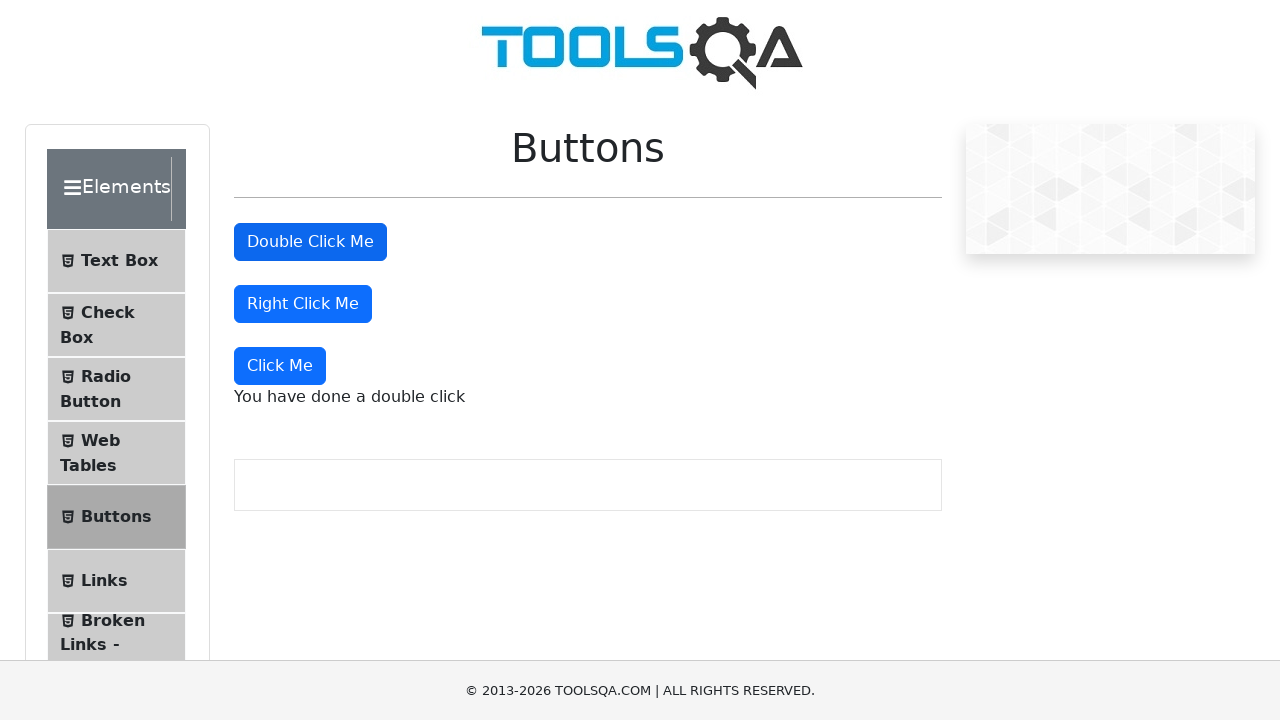

Success message element appeared
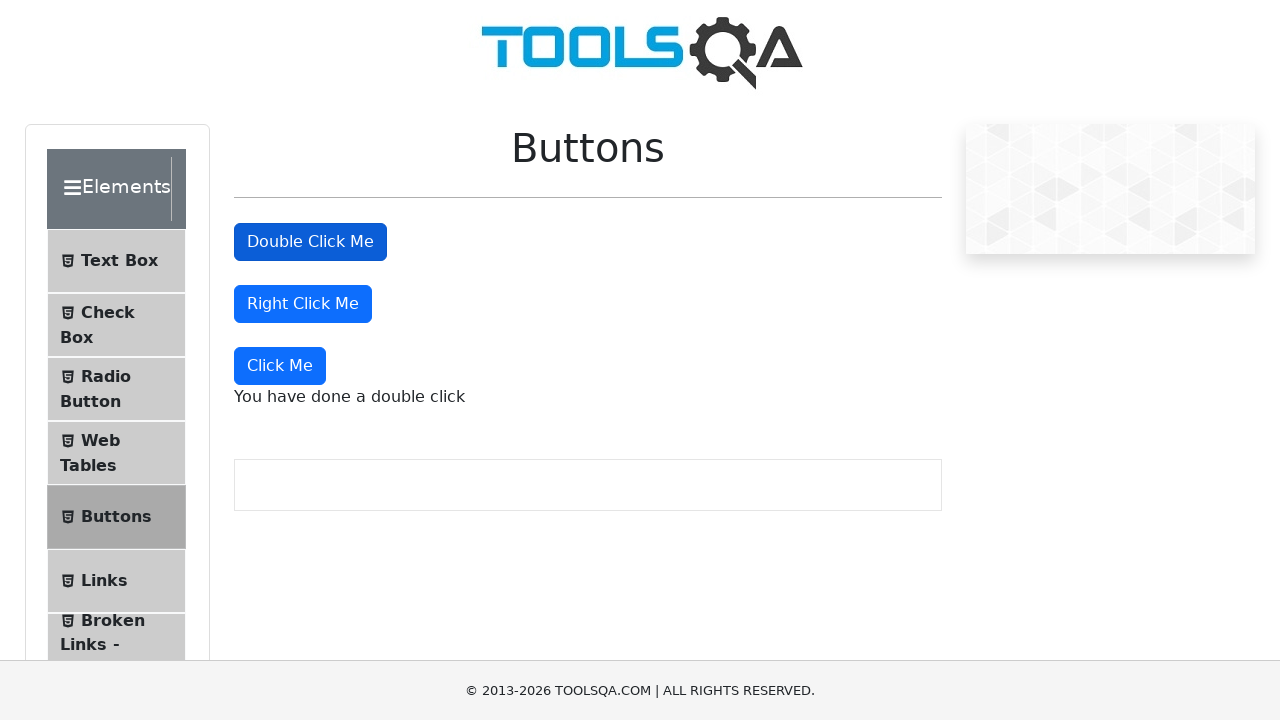

Located success message element
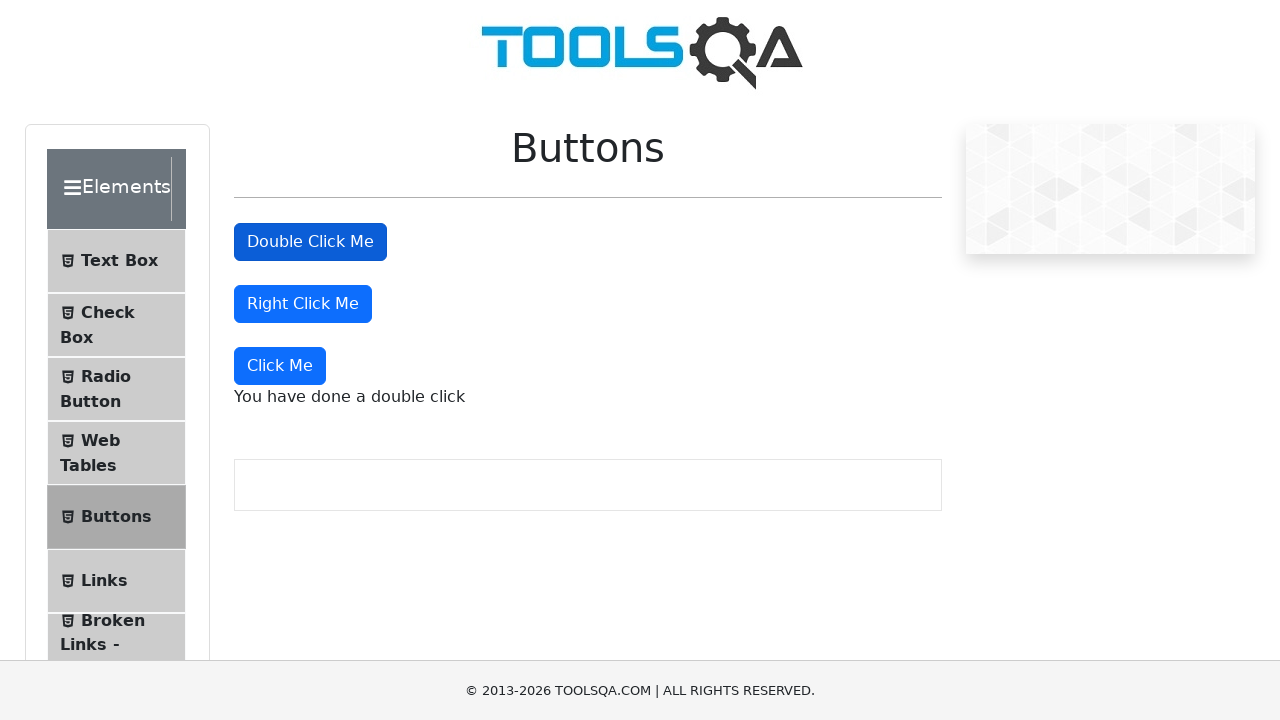

Verified success message text is 'You have done a double click'
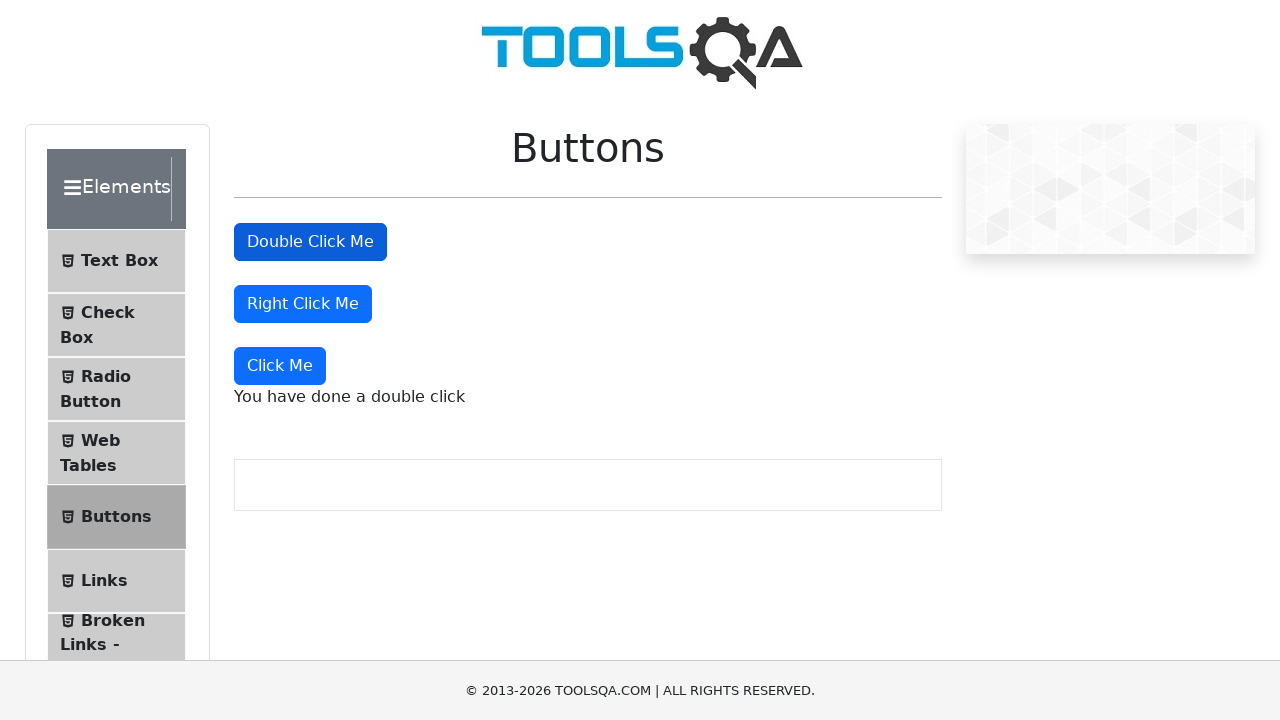

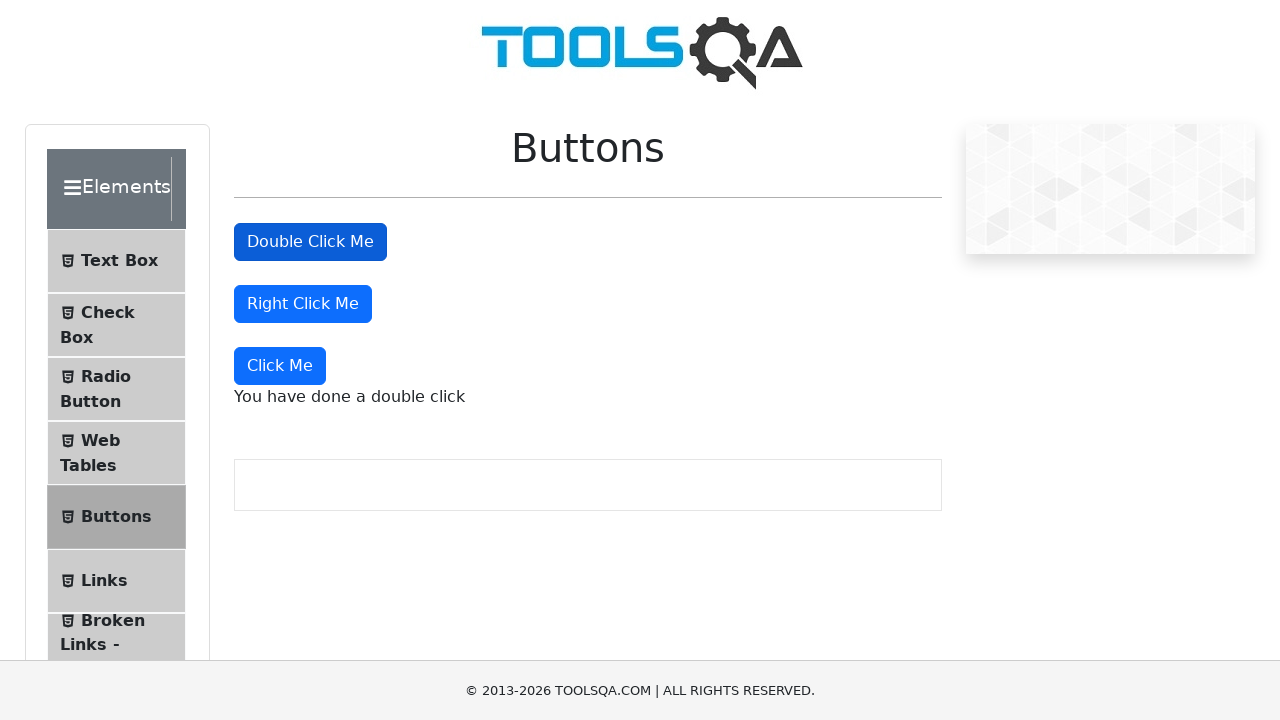